Verifies that the subscription section is visible including the heading, description text and email input field

Starting URL: https://automationexercise.com/

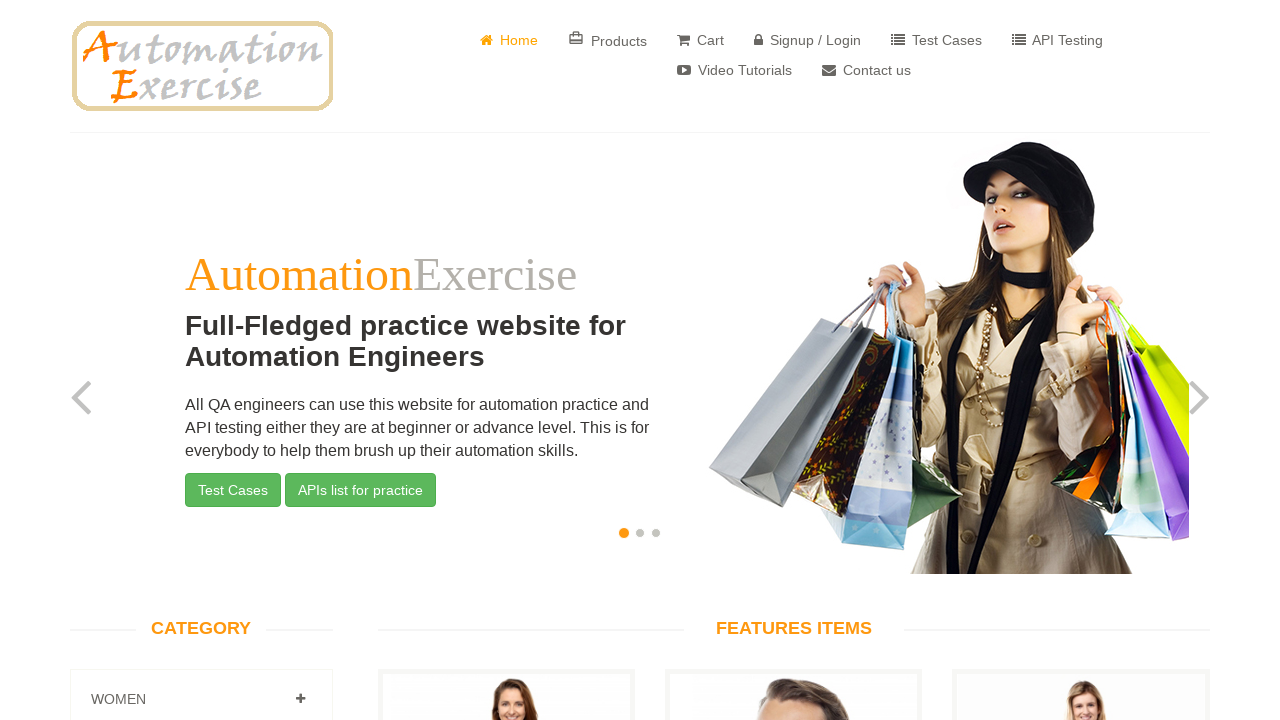

Verified 'Recommended Items' heading is visible
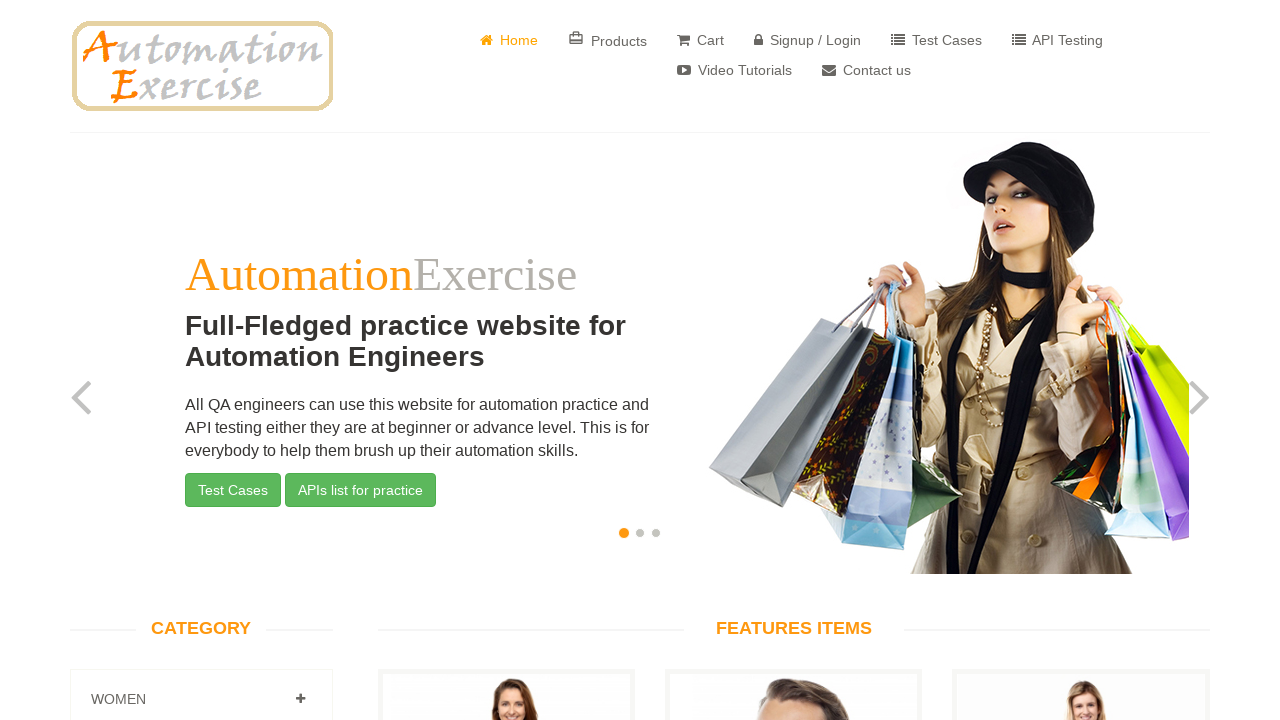

Verified 'Subscription' heading is visible
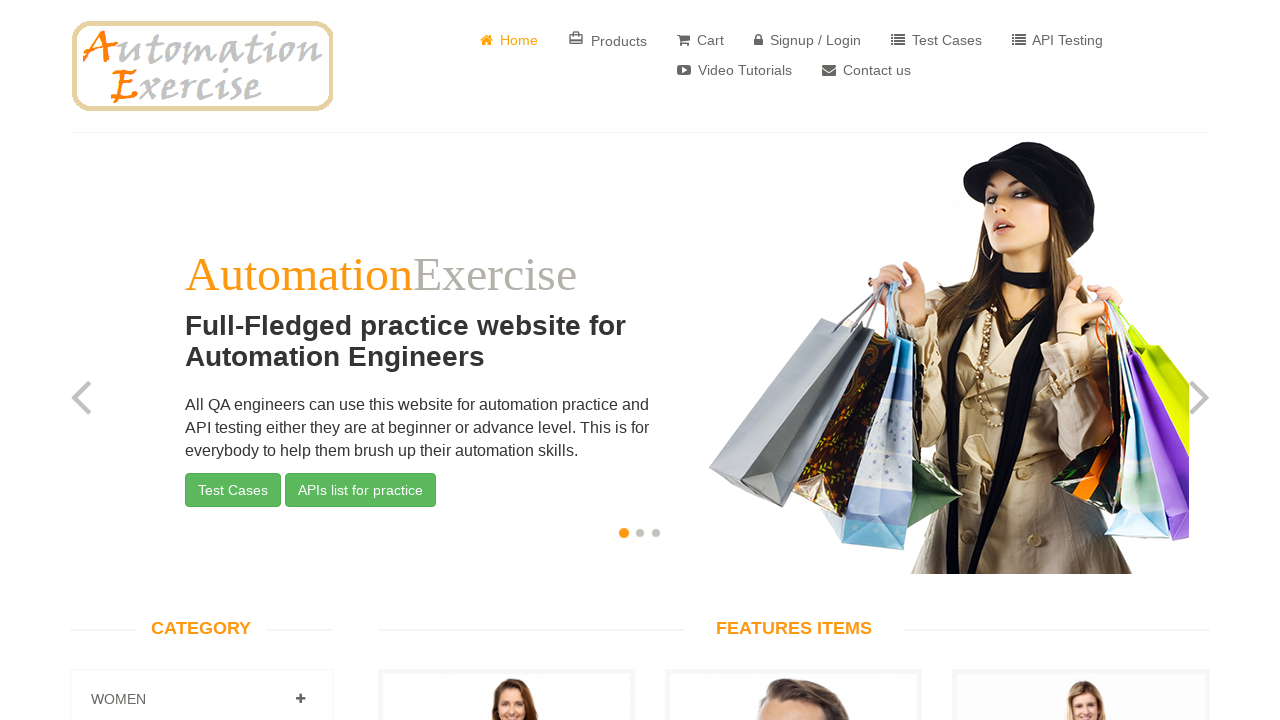

Verified subscription description text is present
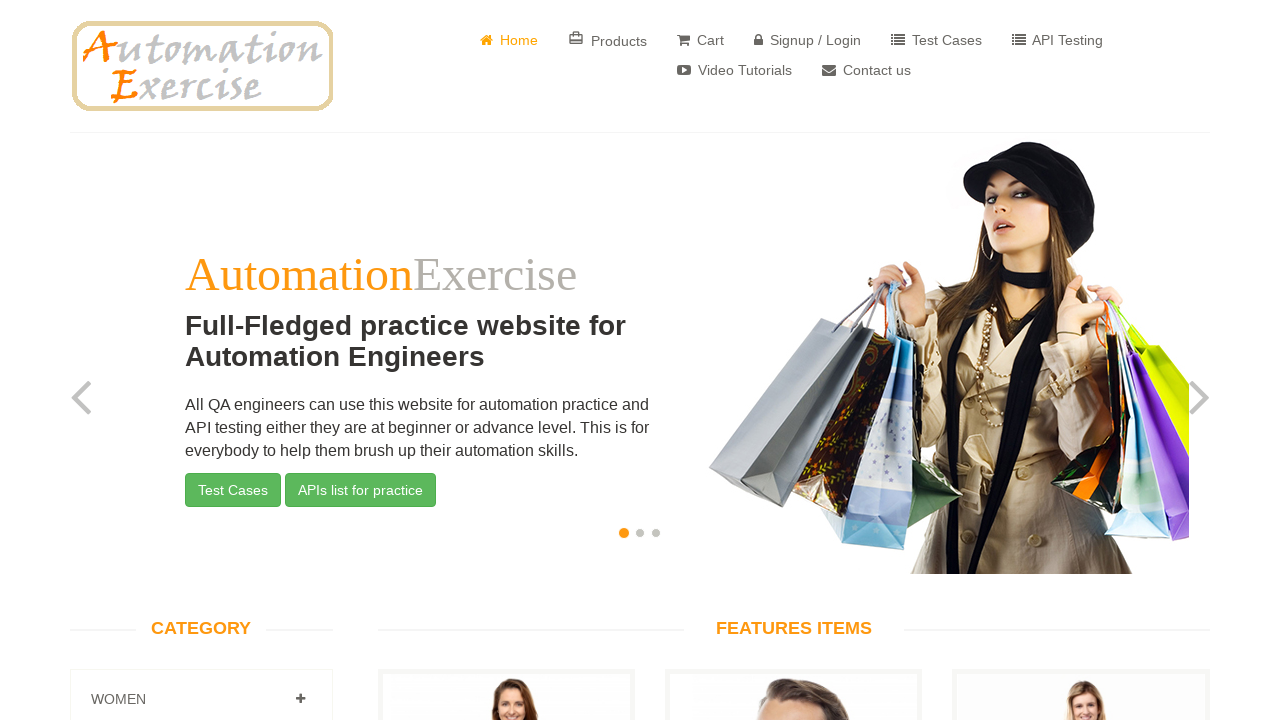

Verified email input field is visible
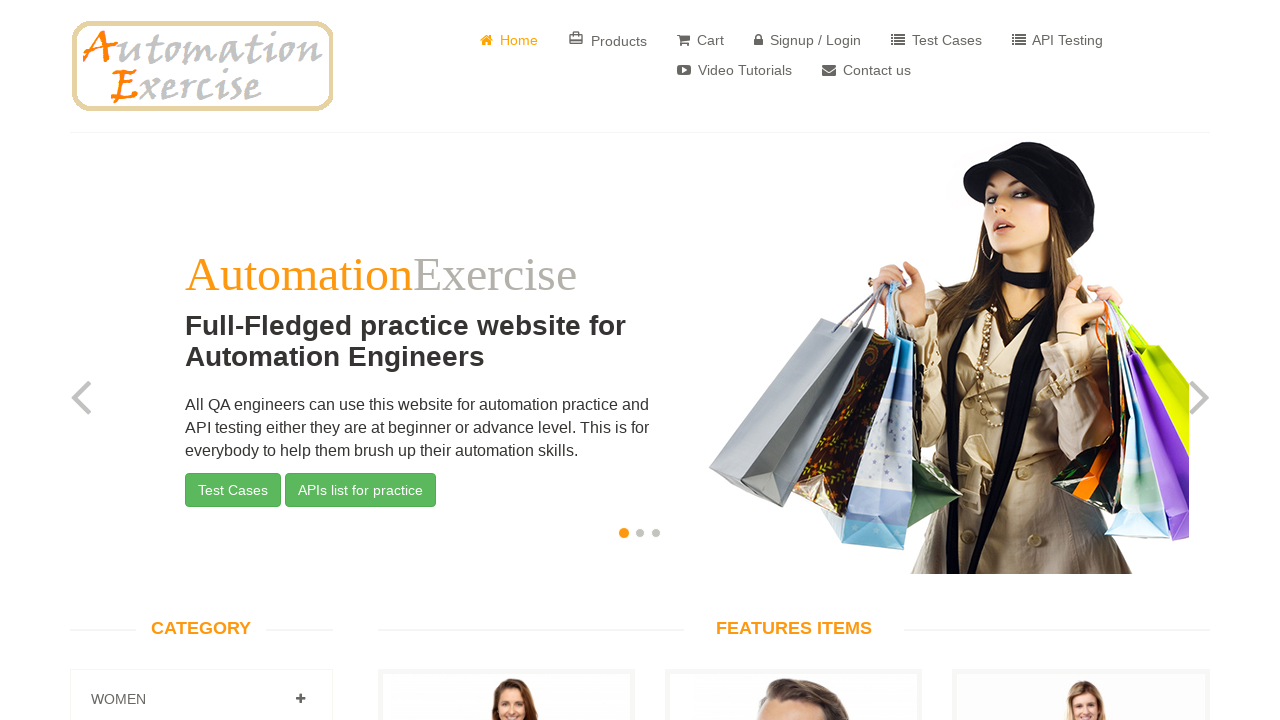

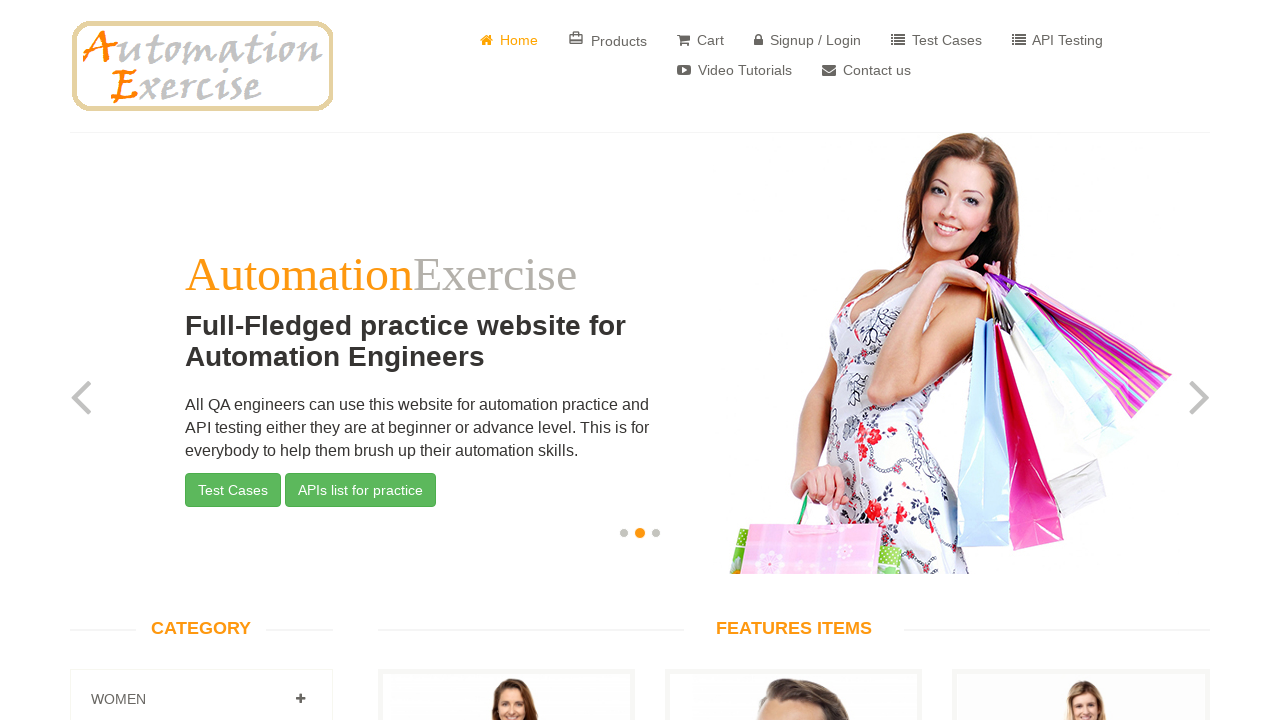